Navigates to the Rahul Shetty Academy client page and maximizes the browser window. This is a minimal test that verifies the page loads successfully.

Starting URL: https://rahulshettyacademy.com/client

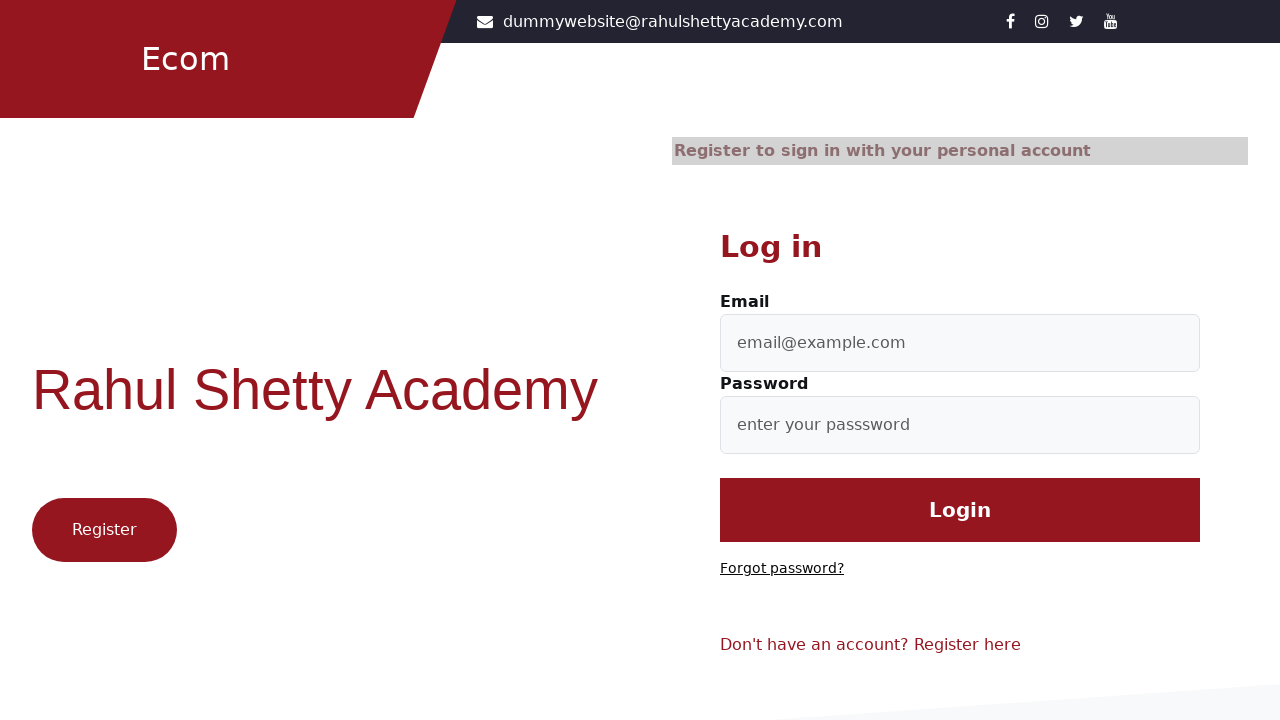

Waited for page to load - DOM content interactive
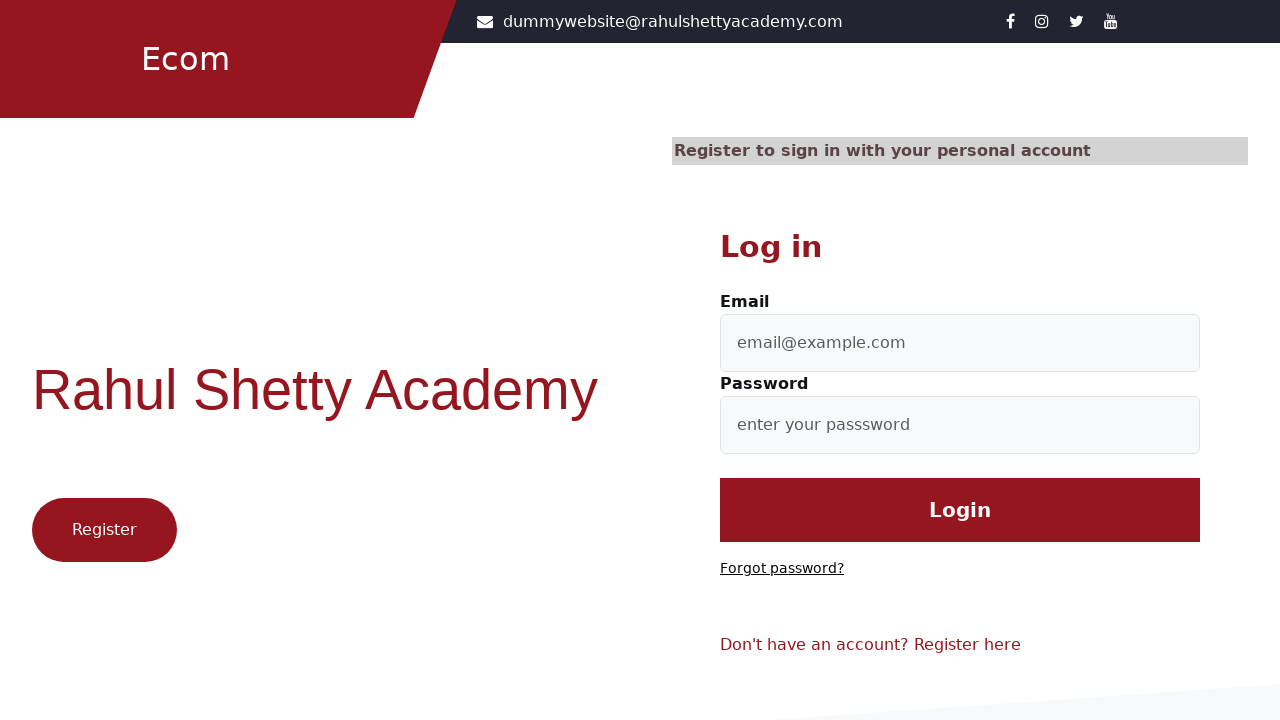

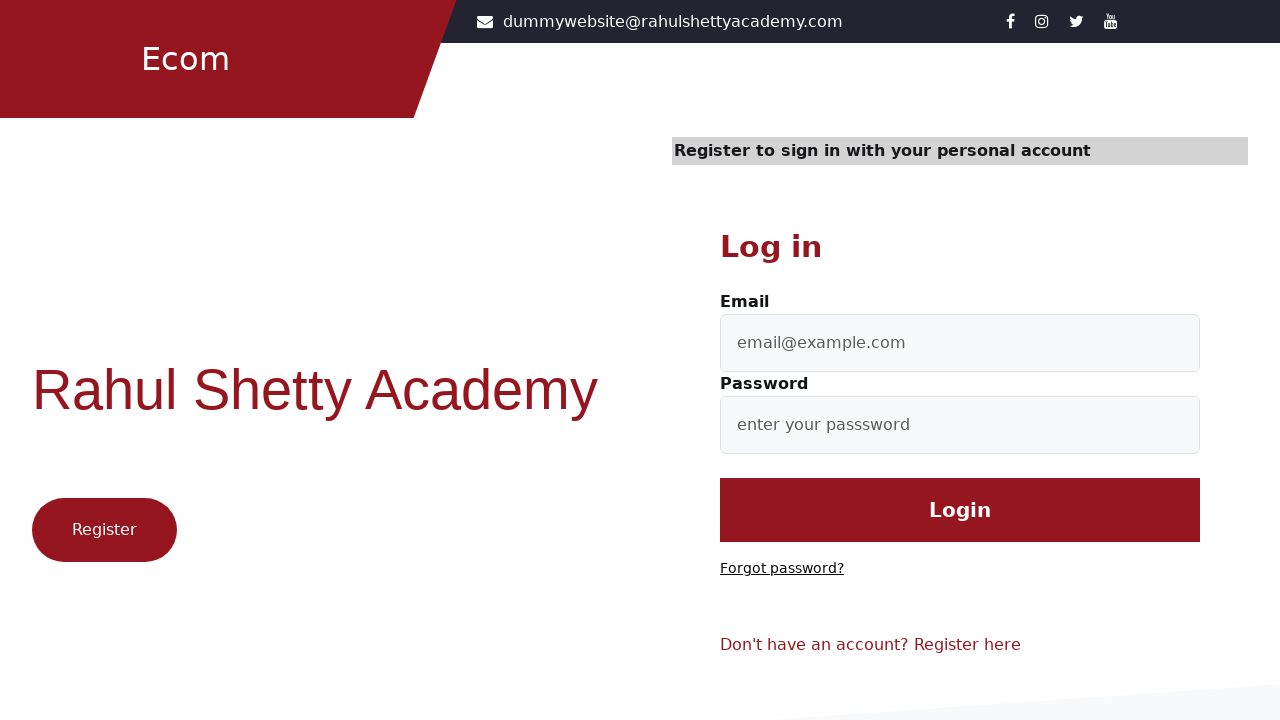